Tests sorting by newness - selects newness sort option and clicks on the first product to verify the correct newest product is displayed.

Starting URL: https://practice.automationtesting.in/shop/

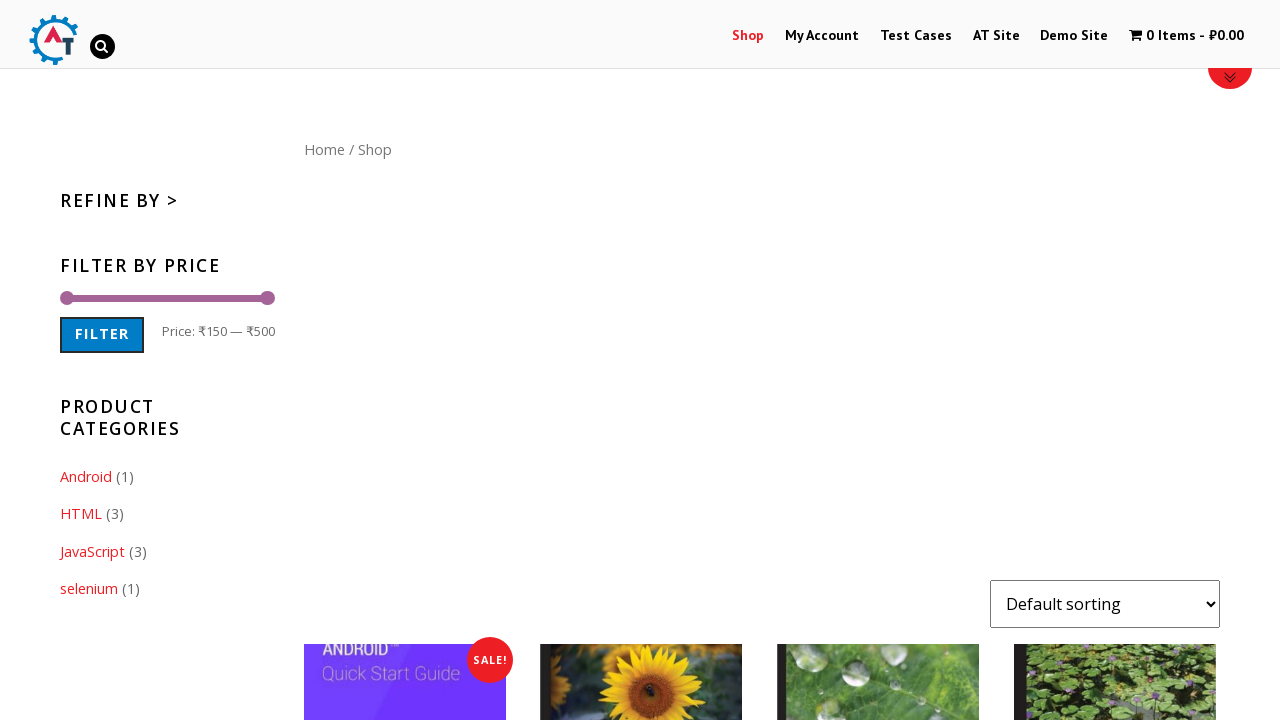

Selected 'Newness' sorting option from dropdown on #content form select
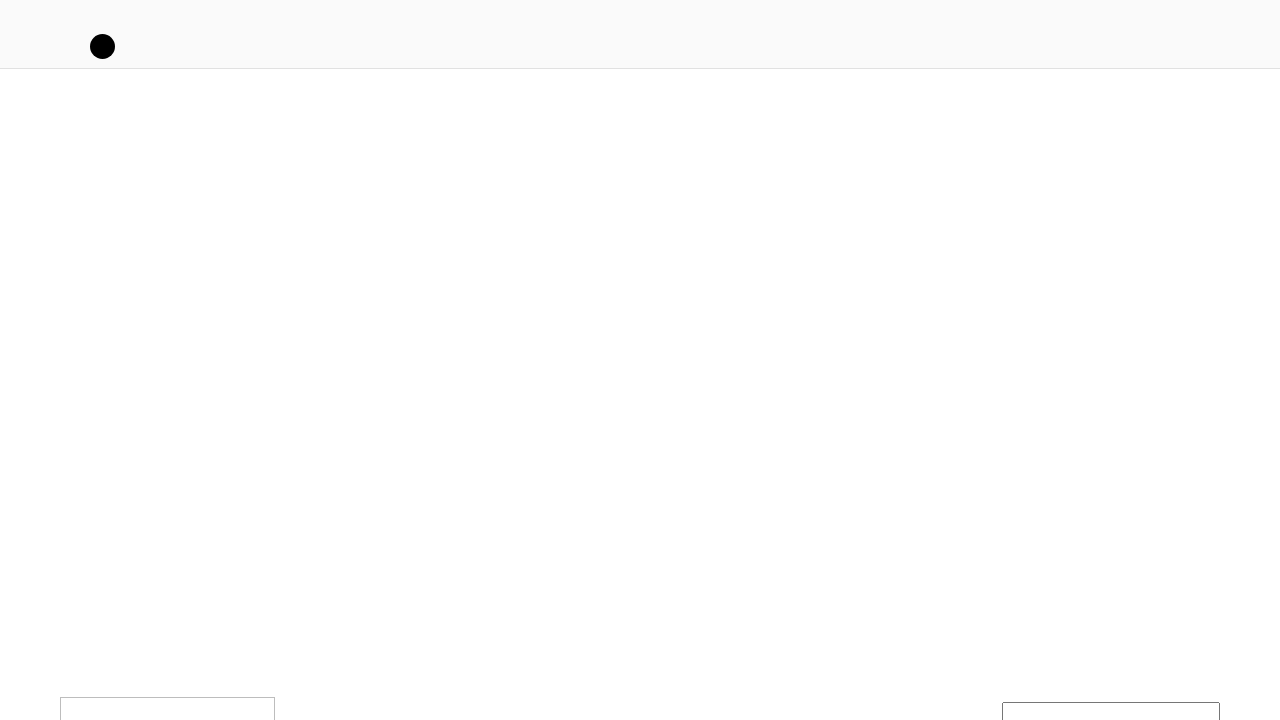

Products loaded after sorting by newness
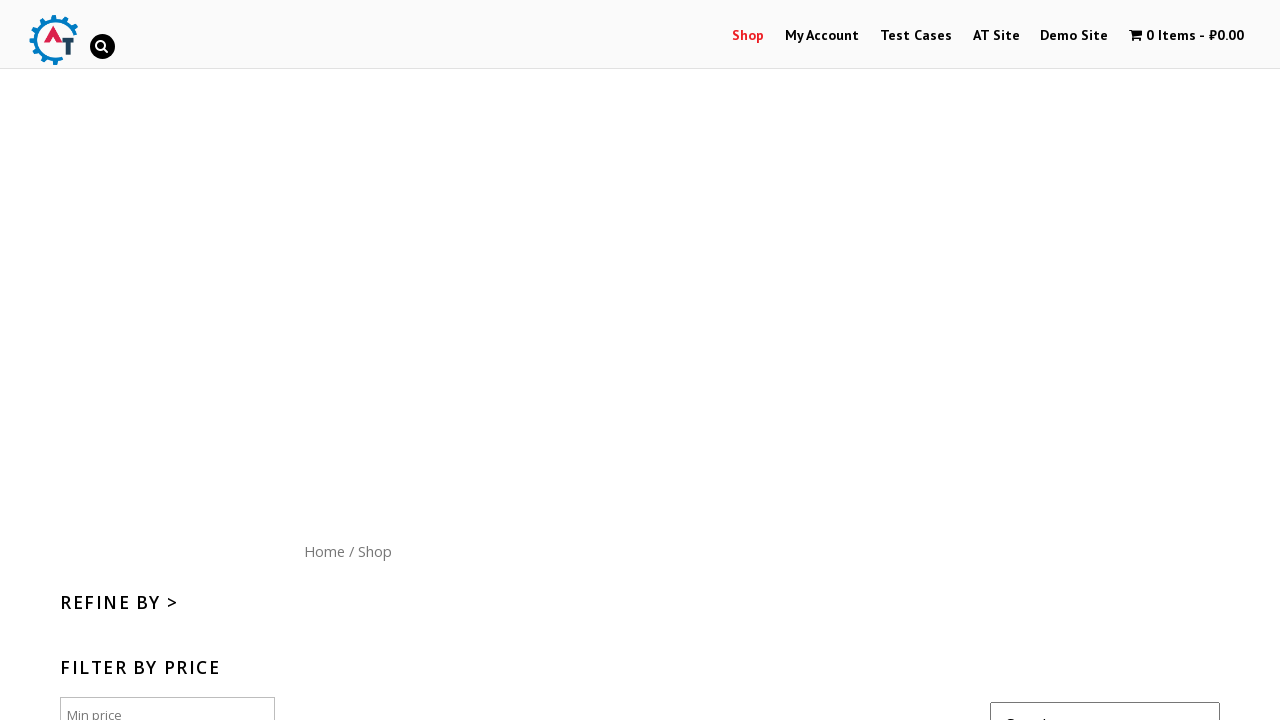

Clicked on the first product to verify it is the newest product at (405, 361) on #content ul li:first-child a h3
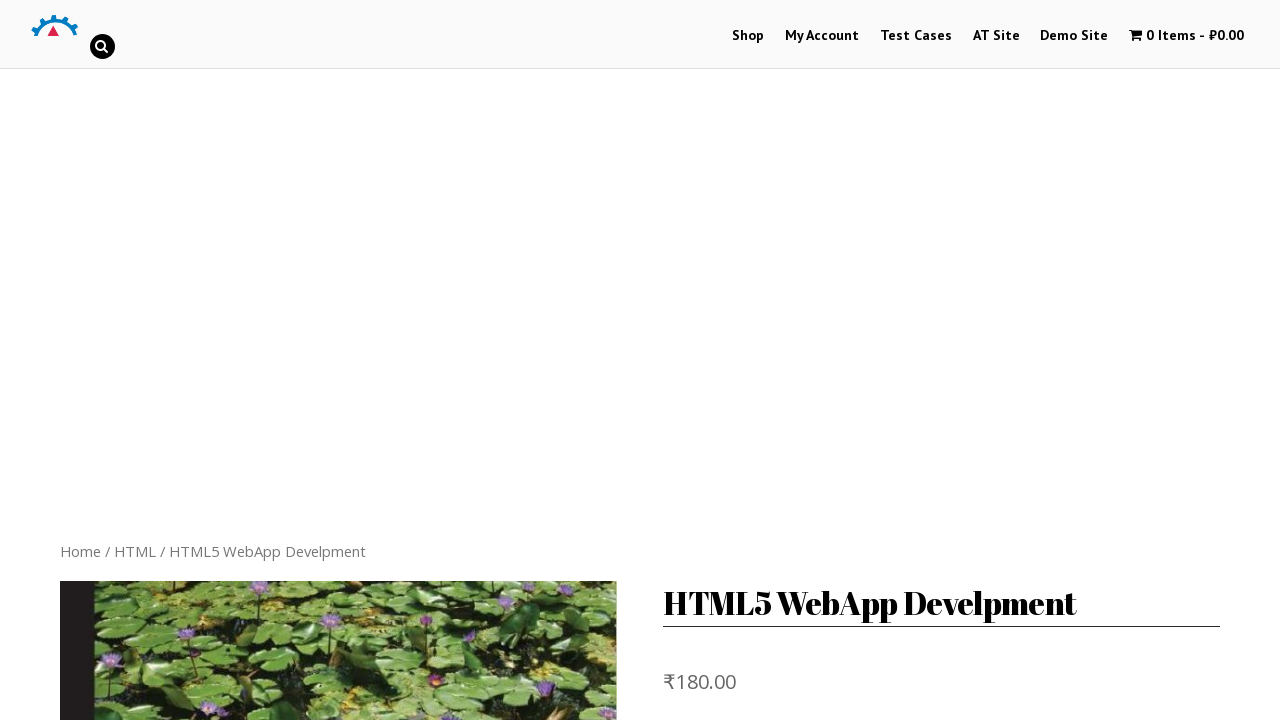

Product detail page loaded successfully
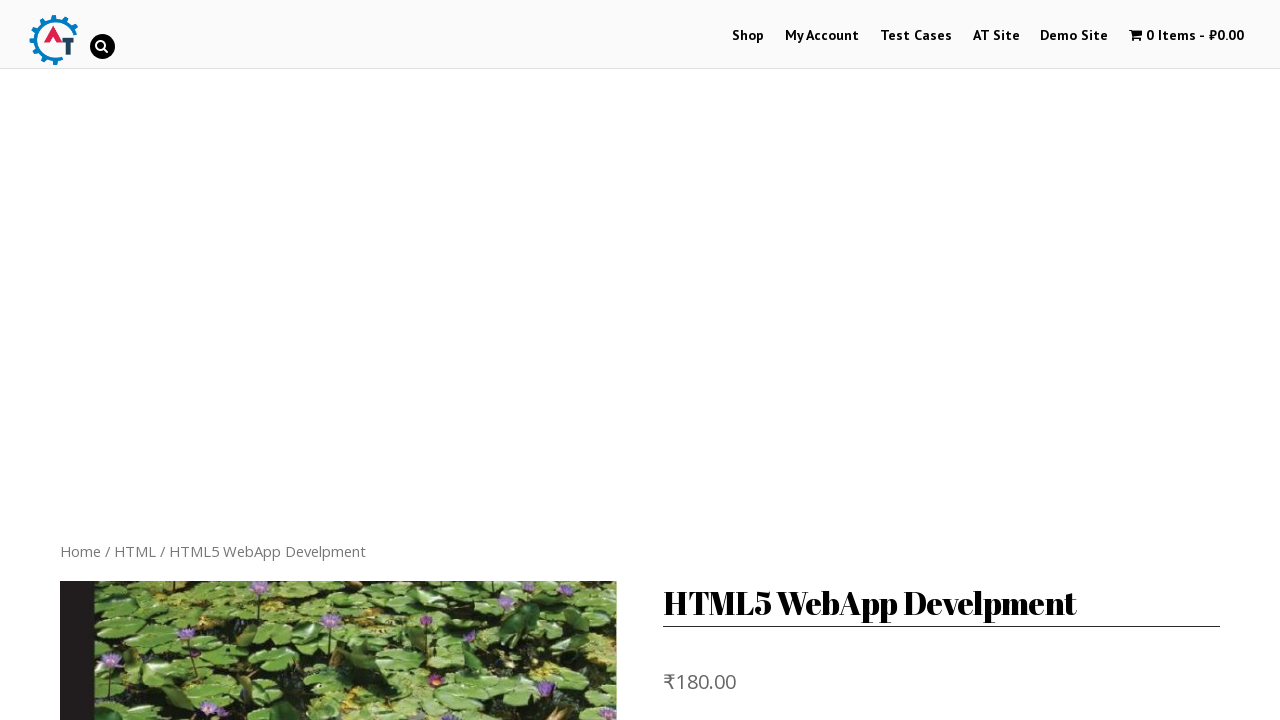

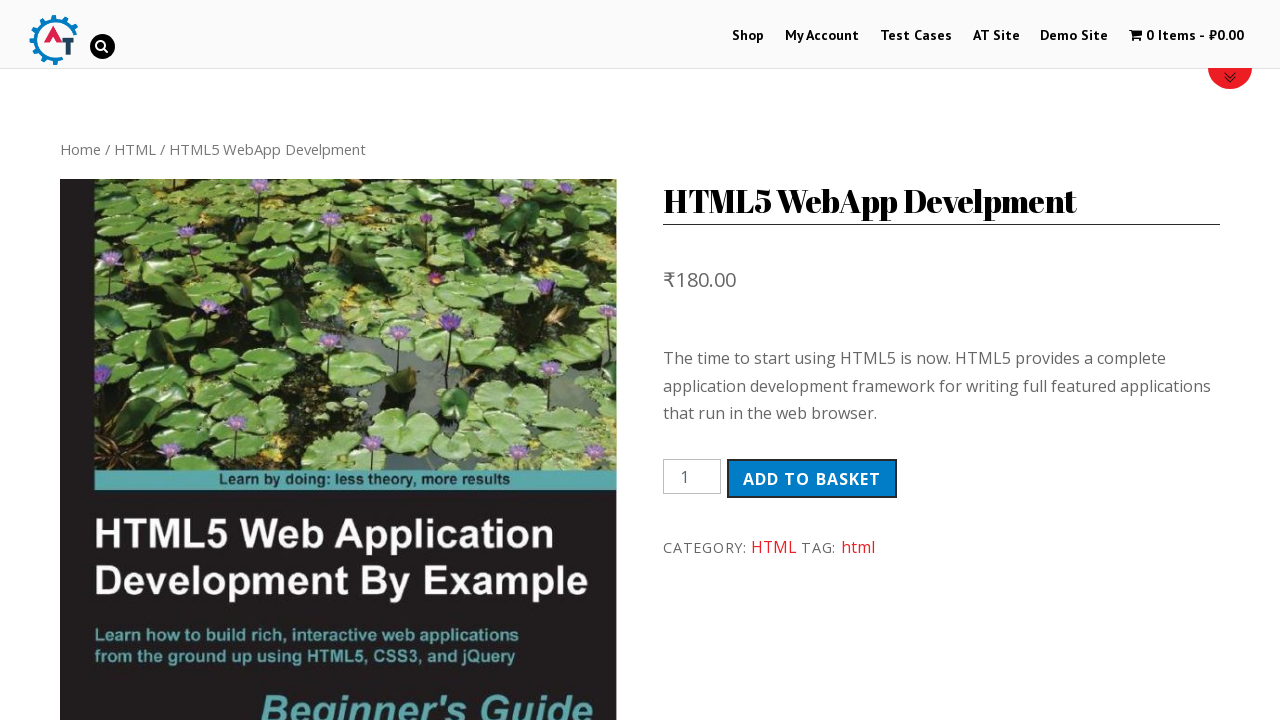